Clicks on the 'Loading images' link and verifies the page URL and title

Starting URL: https://bonigarcia.dev/selenium-webdriver-java/

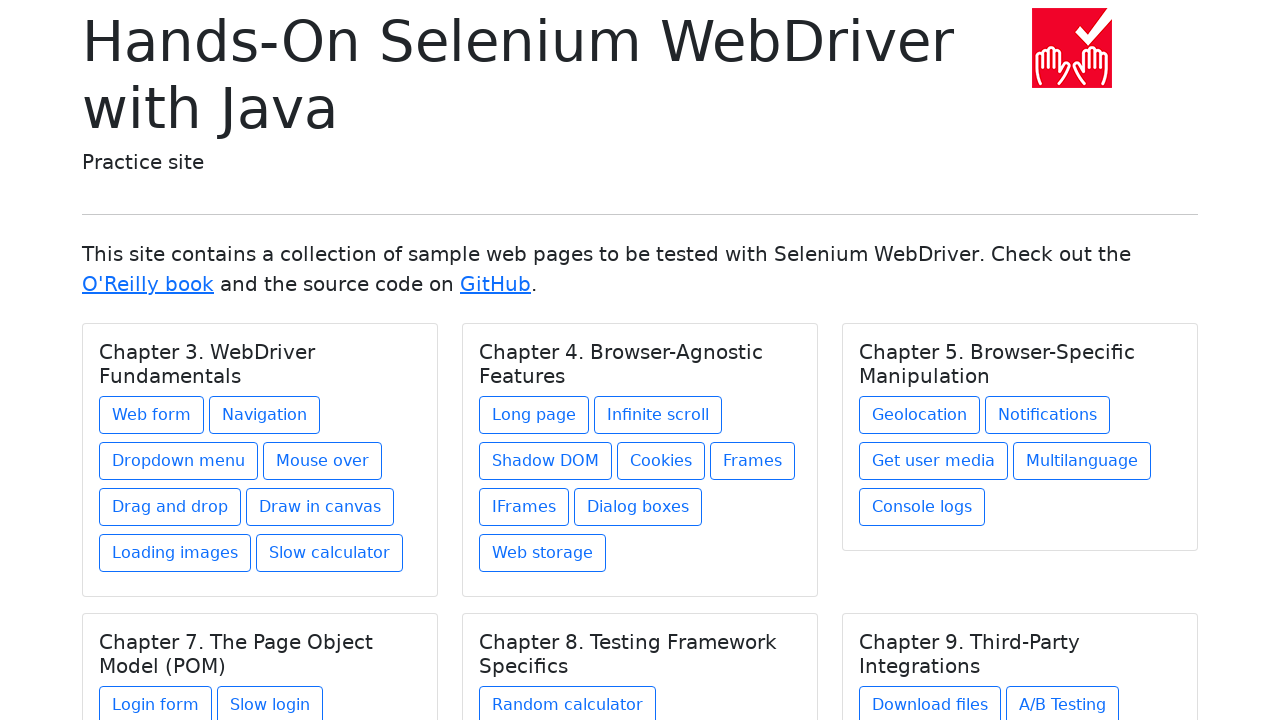

Clicked on the 'Loading images' link under Chapter 3 at (175, 553) on xpath=//h5[text()='Chapter 3. WebDriver Fundamentals']/../a[contains(@href,'load
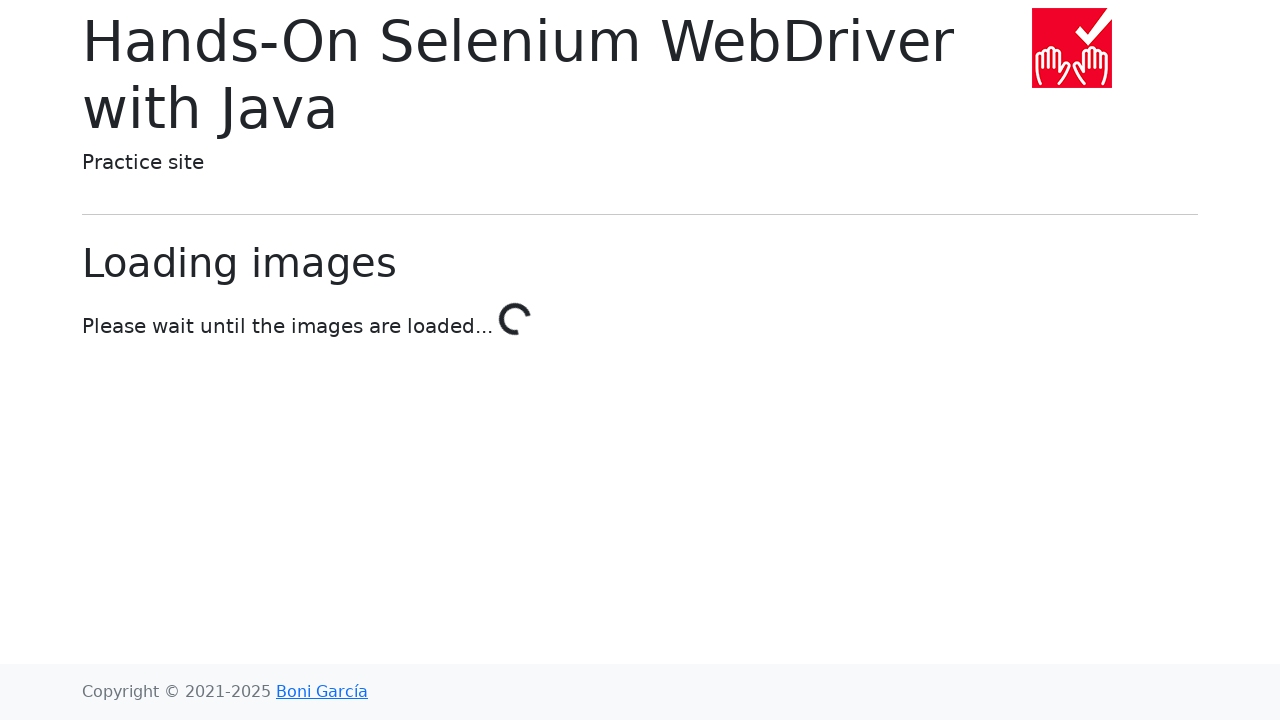

Verified 'Loading images' page title is displayed
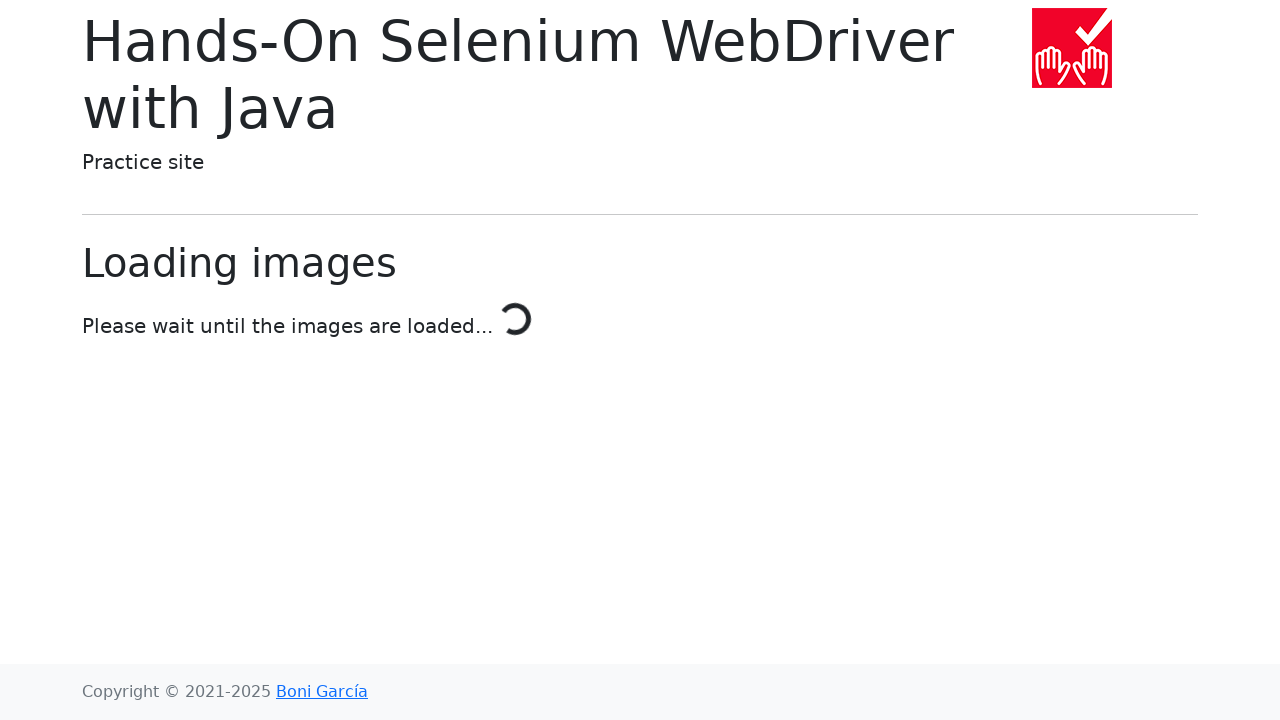

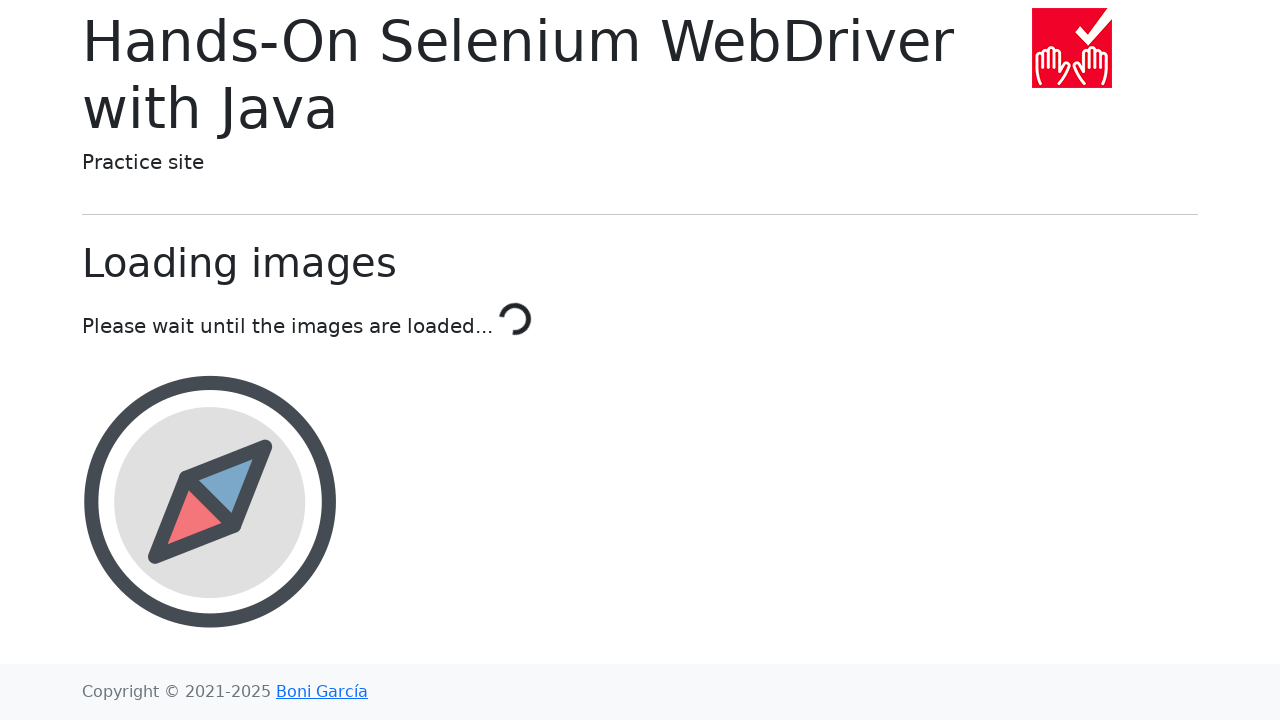